Tests jQuery UI drag and drop functionality by switching to an iframe, dragging an element to a droppable target, then navigating to the Selectable page

Starting URL: https://jqueryui.com/droppable/

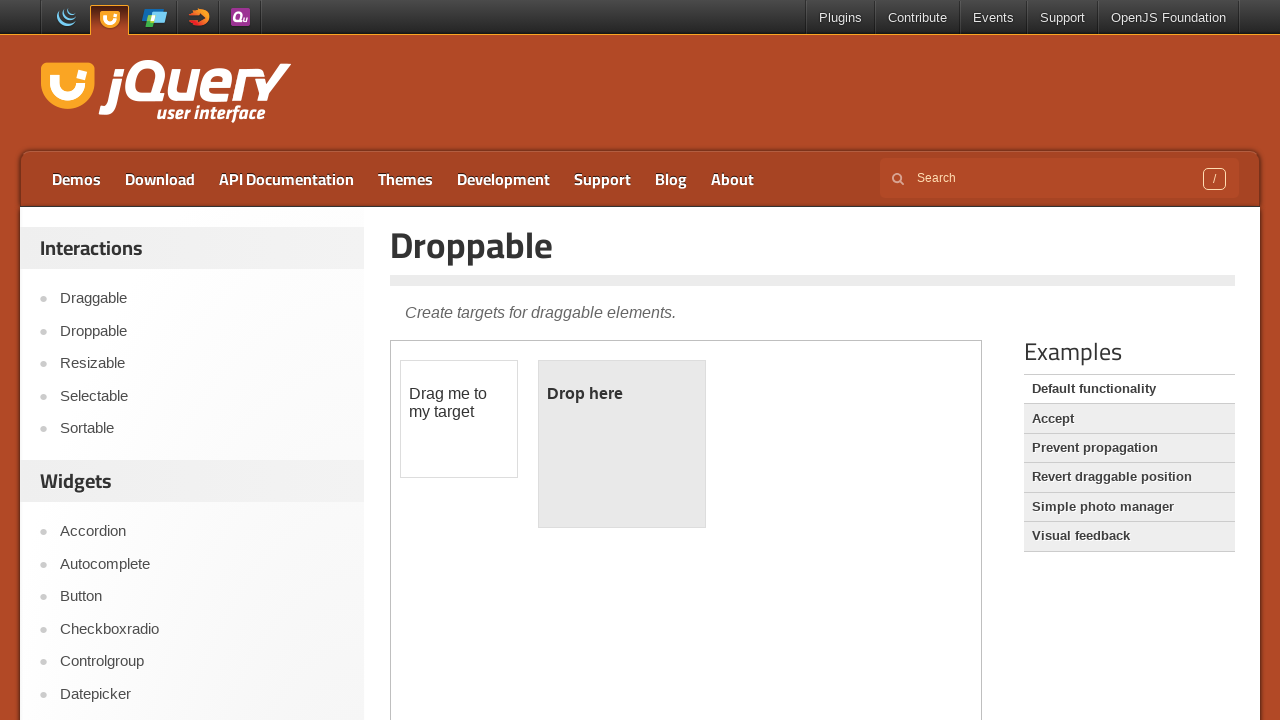

Located the droppable demo iframe
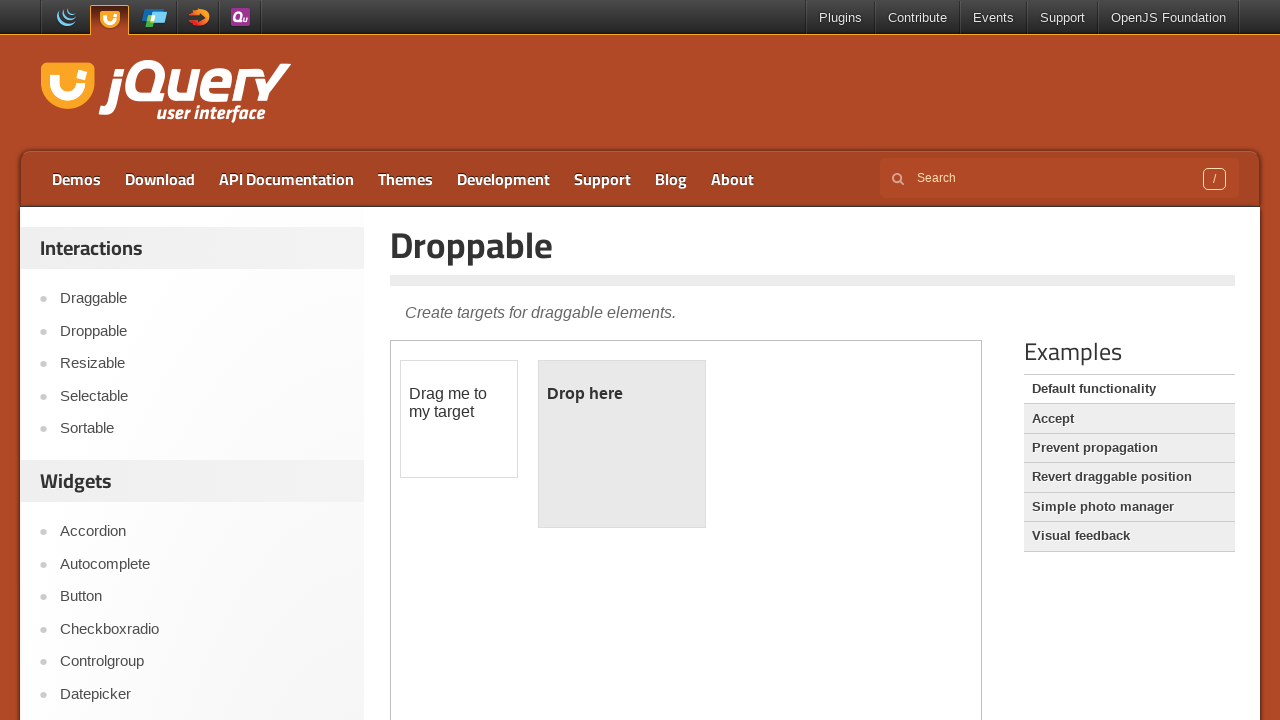

Located the draggable element in iframe
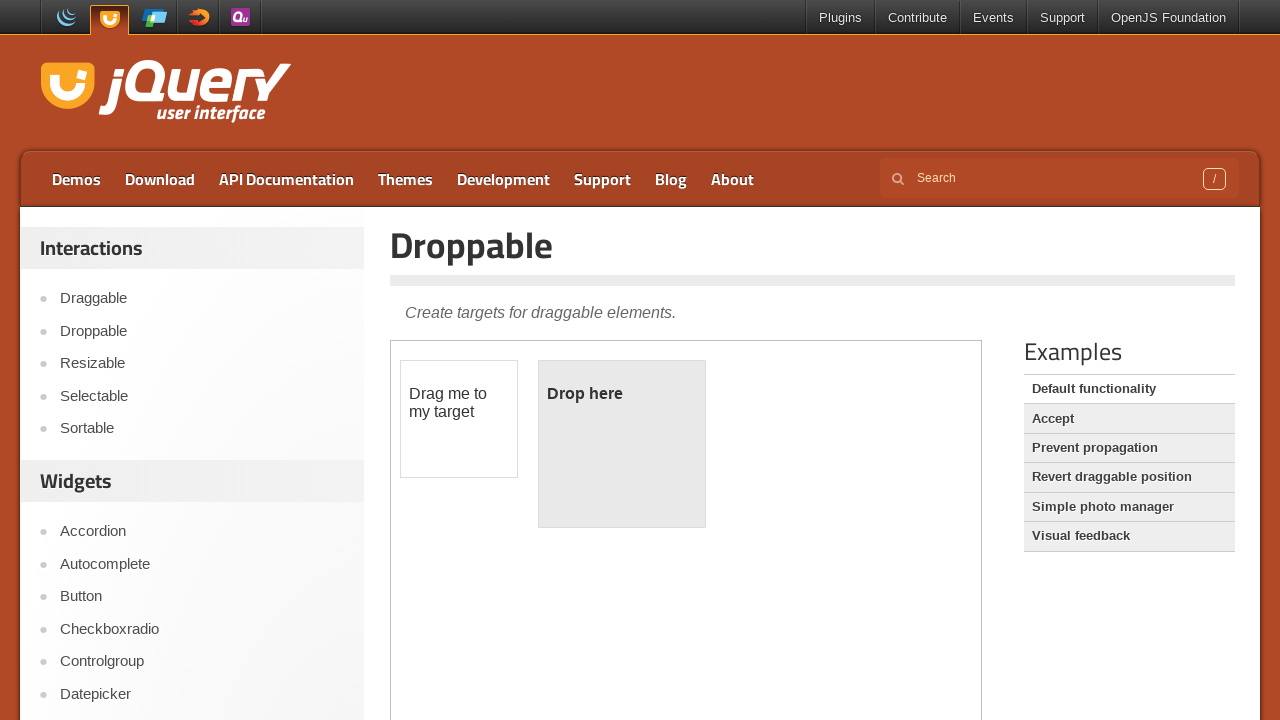

Located the droppable target element in iframe
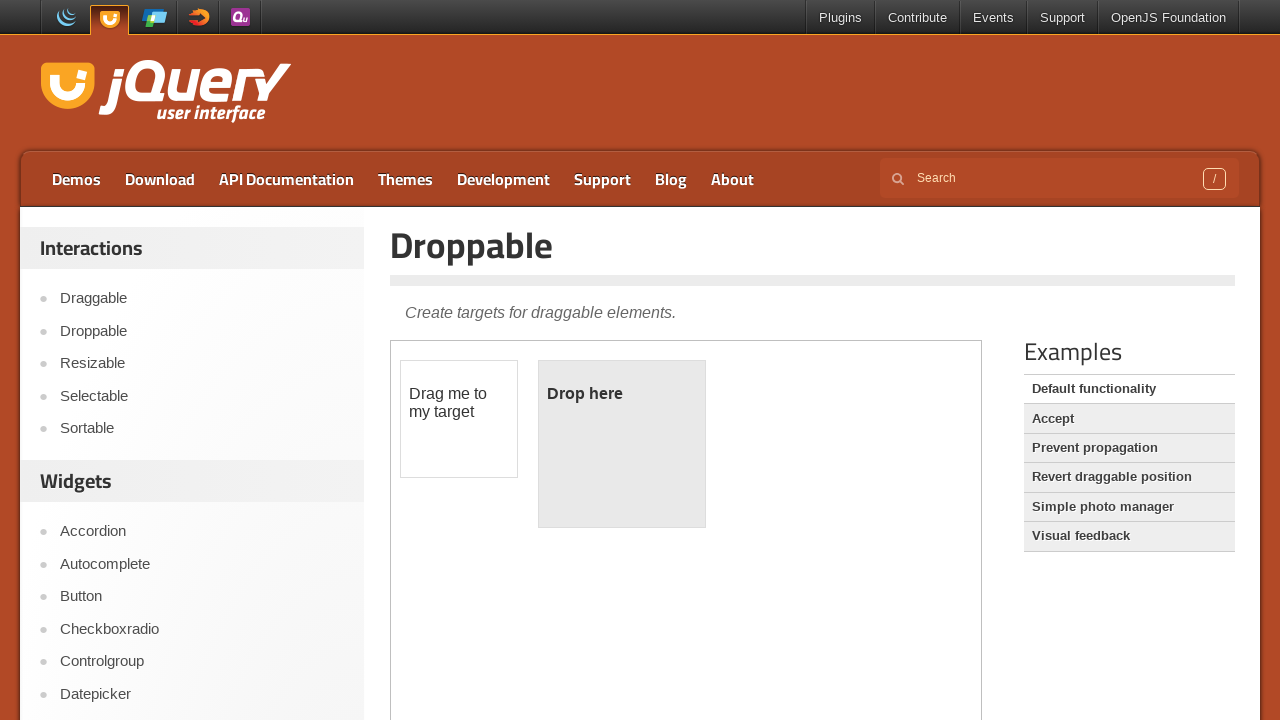

Dragged the draggable element to the droppable target at (622, 444)
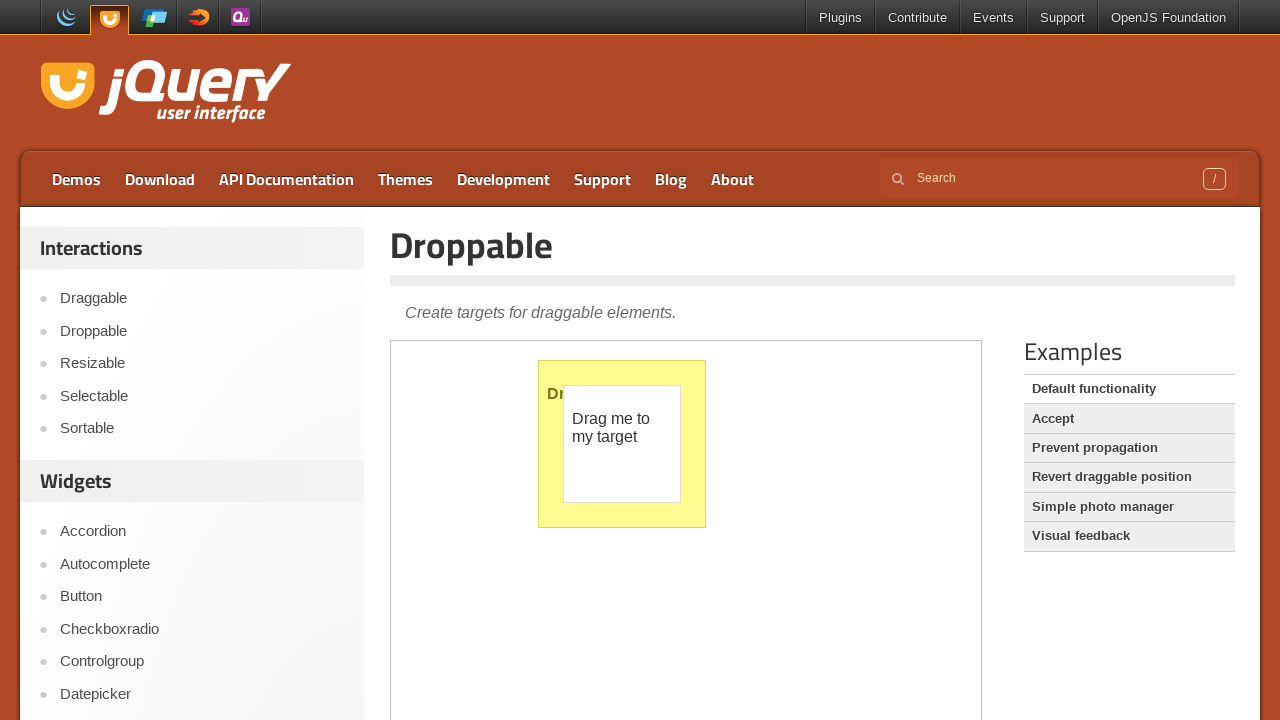

Clicked on the Selectable link to navigate to Selectable page at (202, 396) on a:text('Selectable')
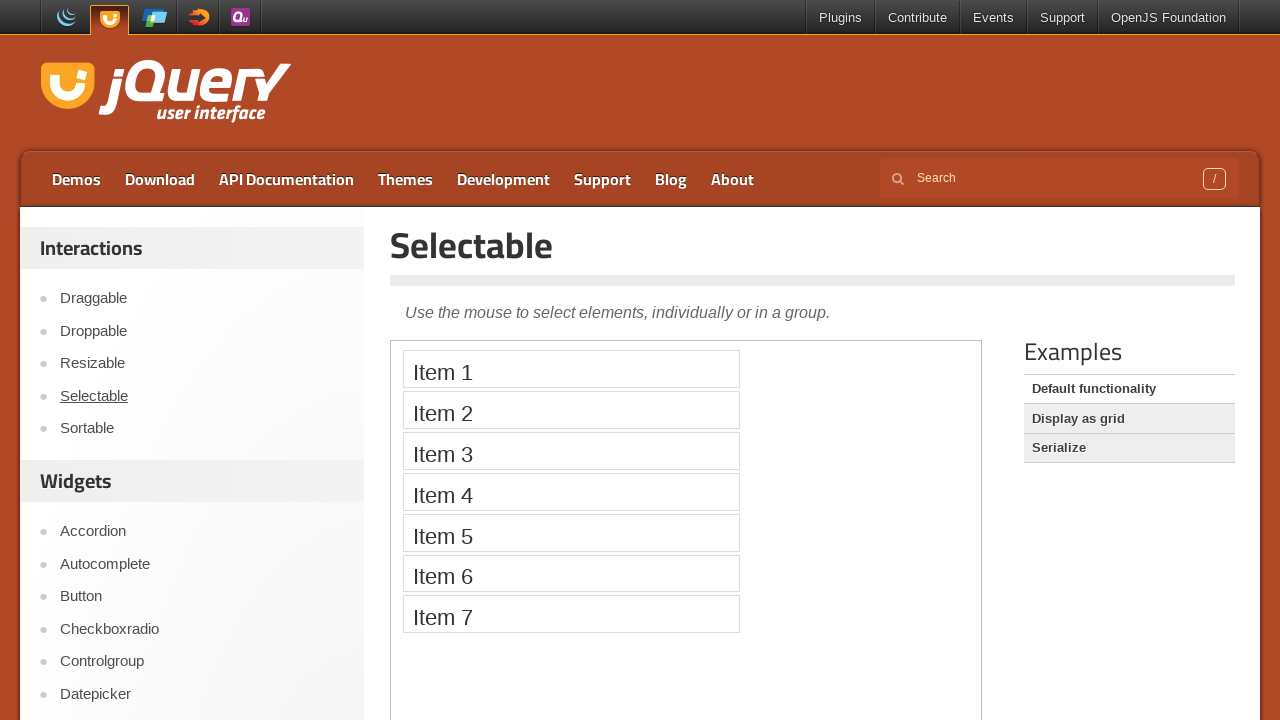

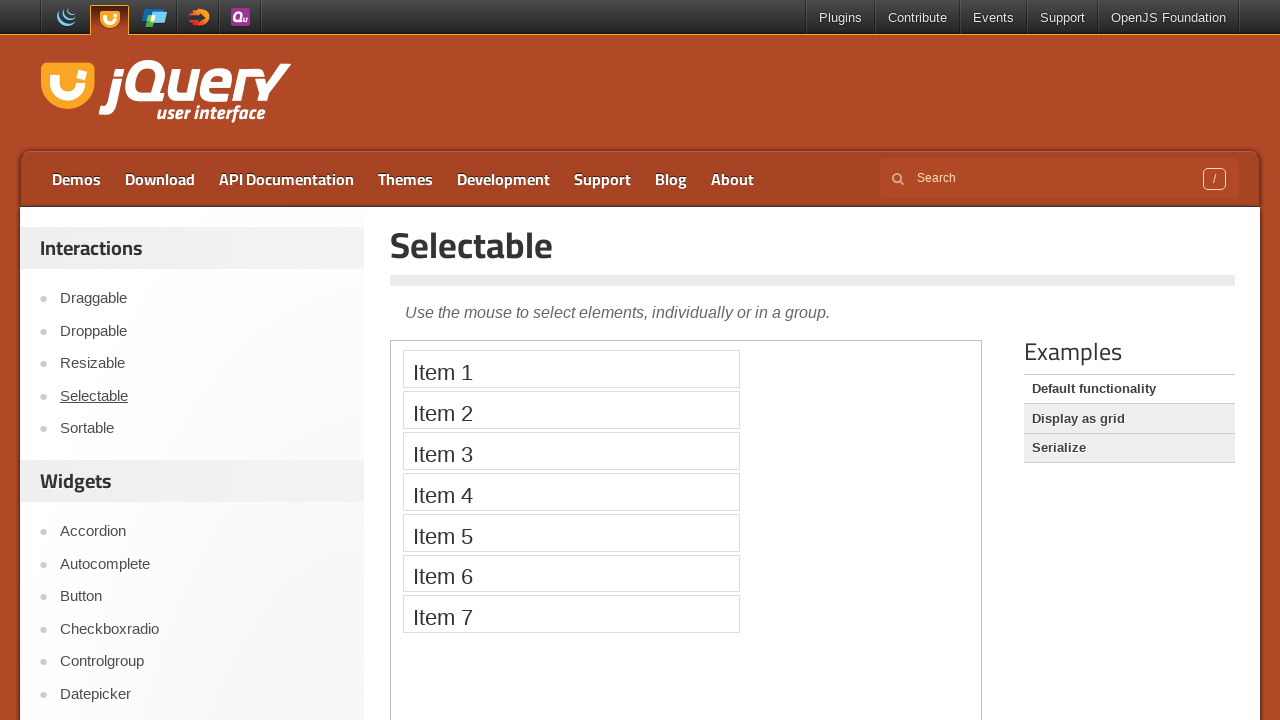